Tests dropdown/select element interactions by selecting options using visible text, index, and value attribute methods

Starting URL: https://training-support.net/webelements/selects

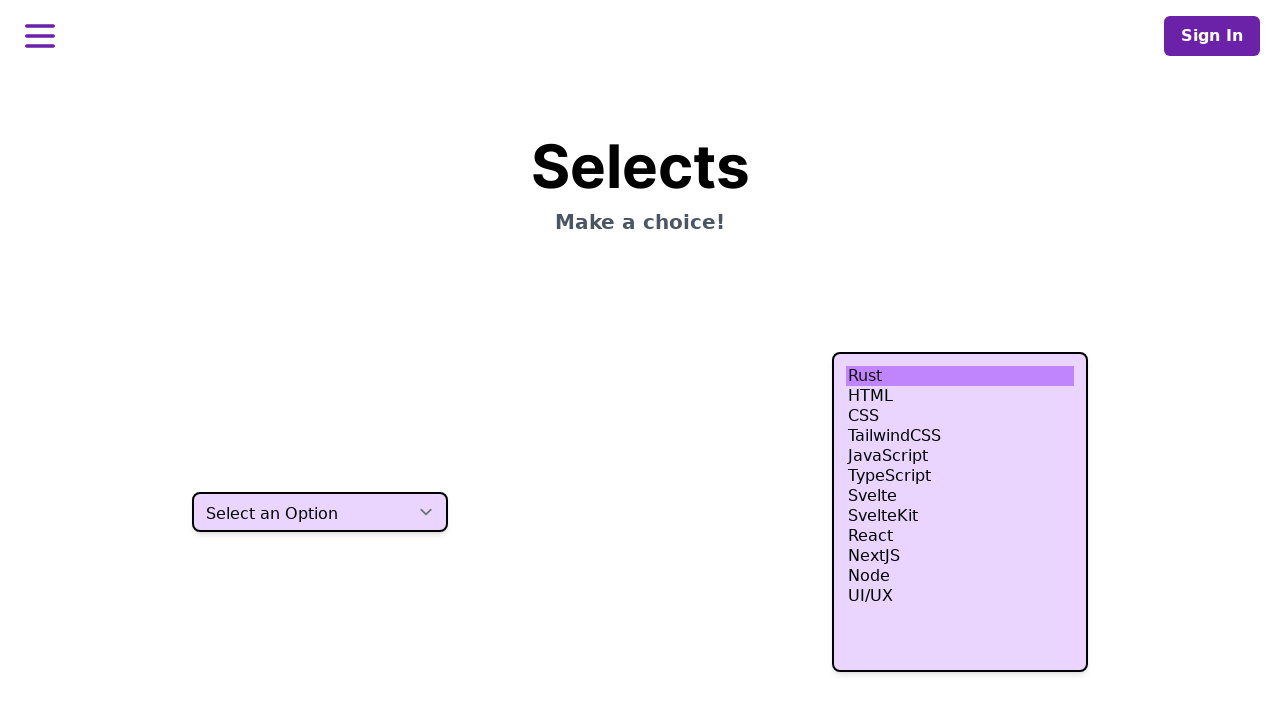

Selected 'Two' option from dropdown using visible text on select.h-10
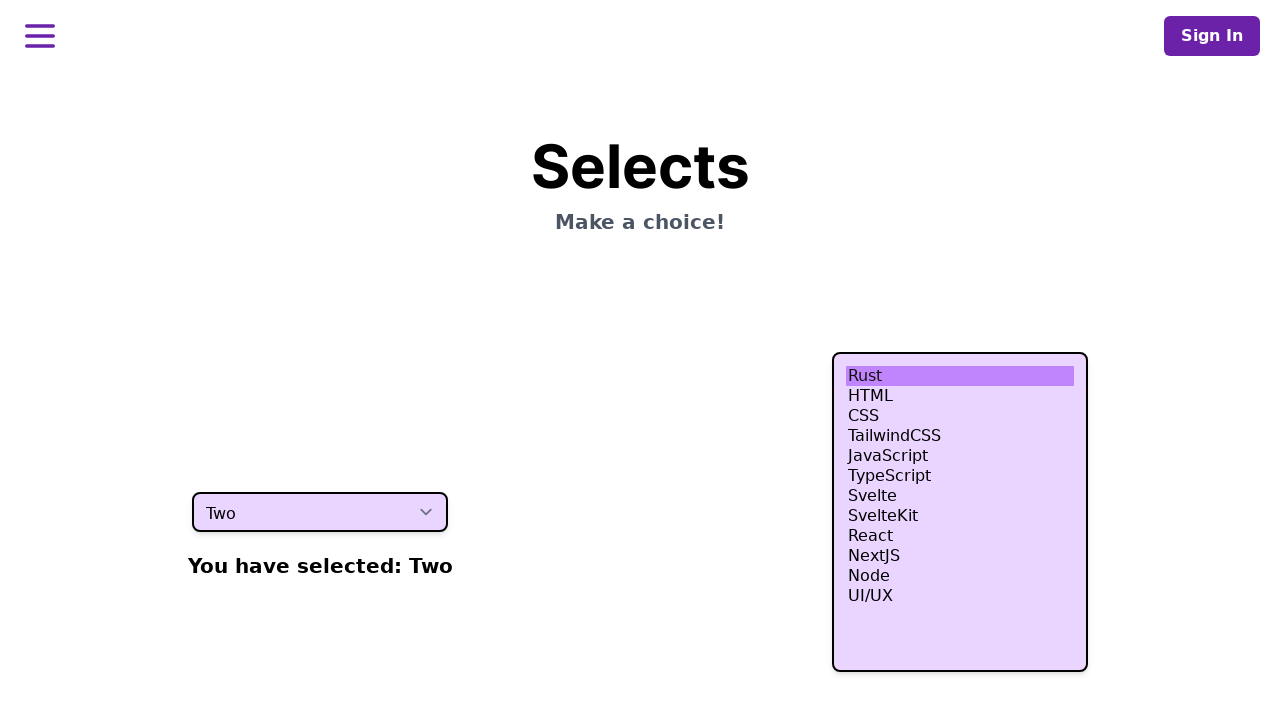

Selected fourth option from dropdown using index 3 on select.h-10
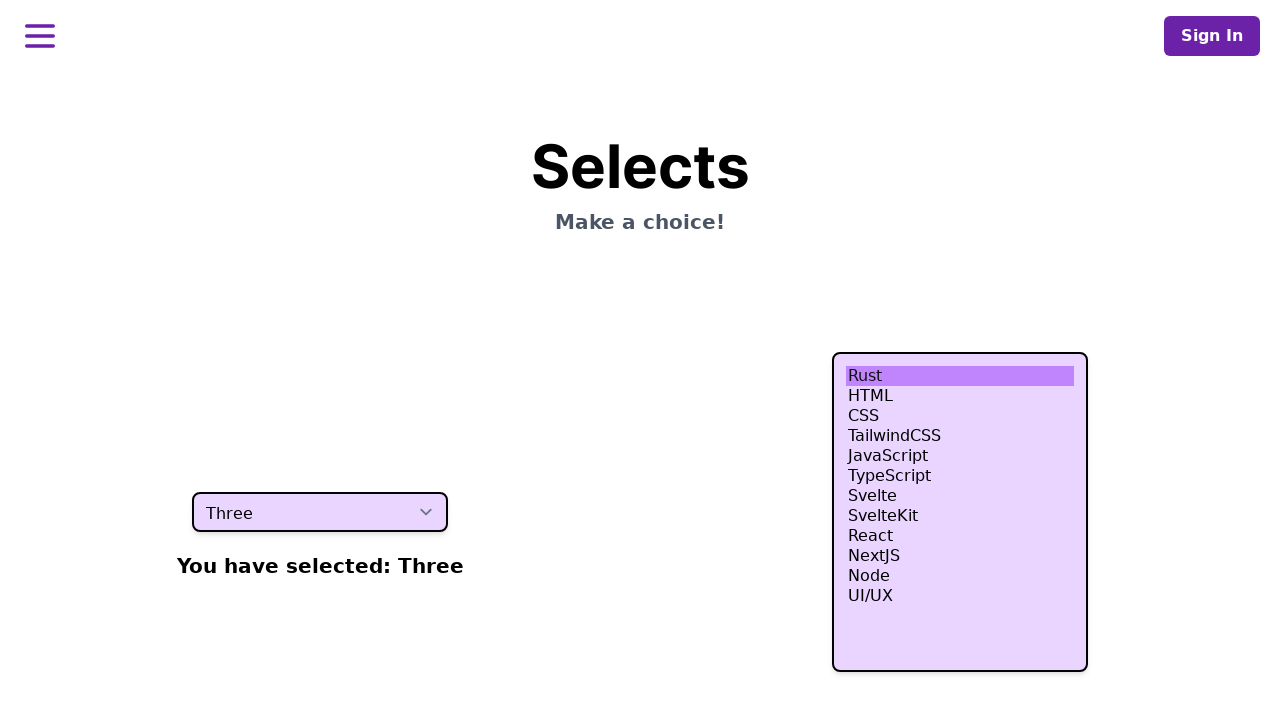

Selected 'four' option from dropdown using value attribute on select.h-10
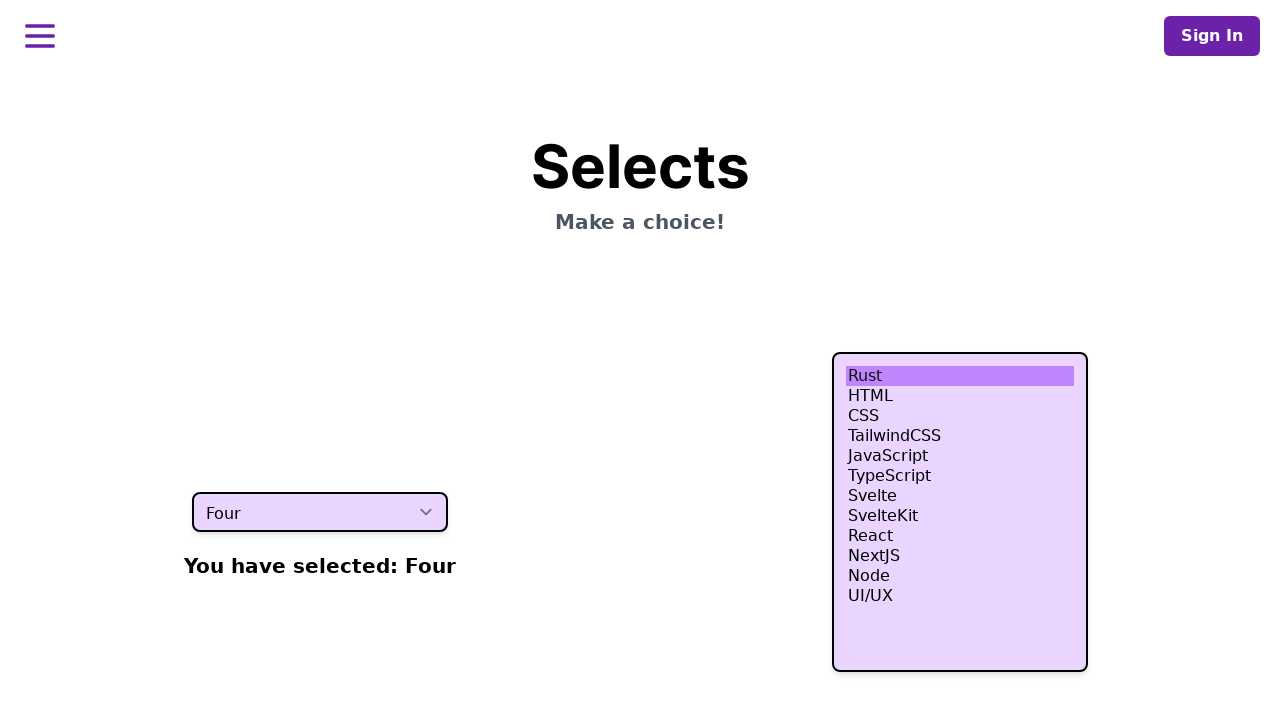

Waited 500ms for last selection to be applied
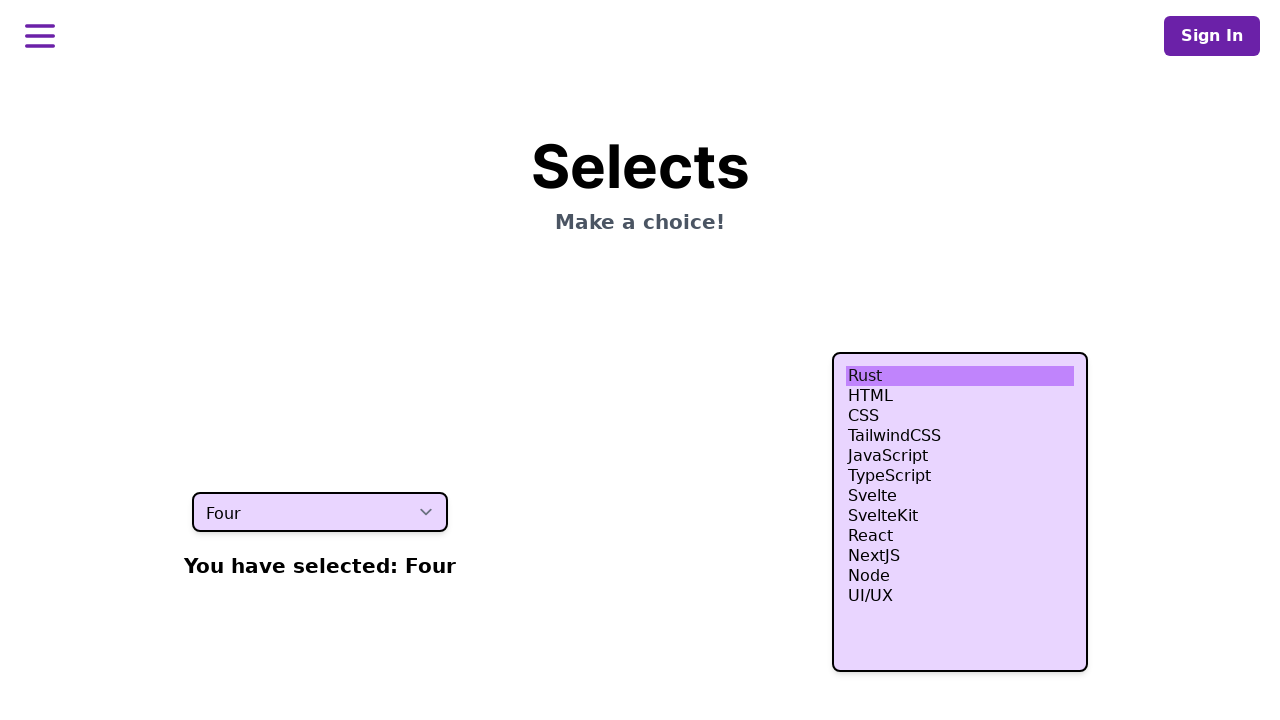

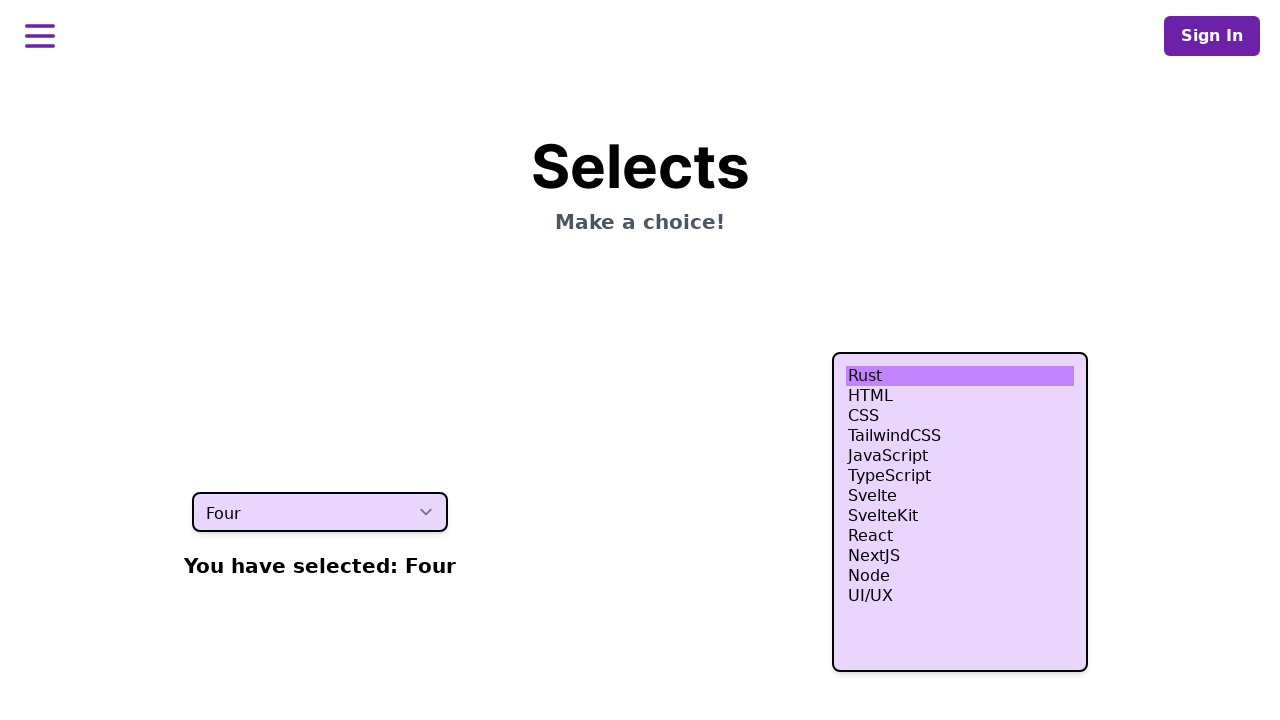